Tests JavaScript execution in the browser by scrolling to the bottom and then top of a page with a floating menu

Starting URL: https://the-internet.herokuapp.com/floating_menu

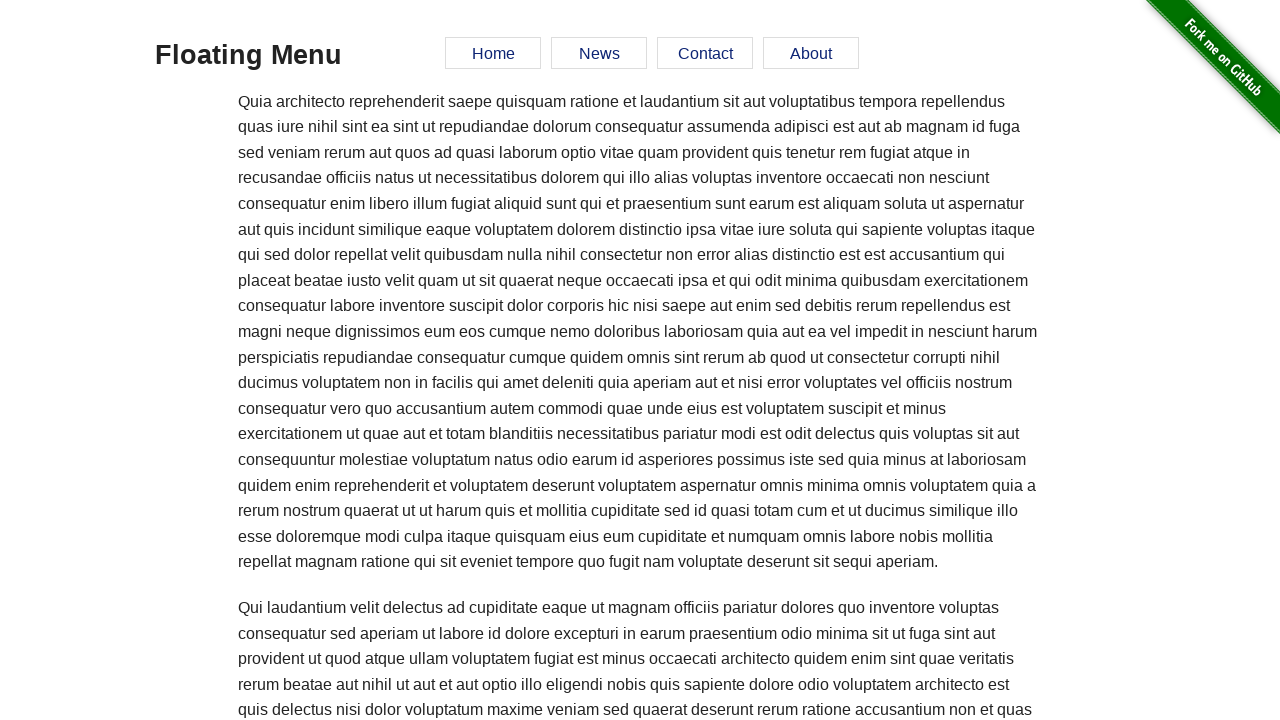

Executed JavaScript to scroll to bottom of page
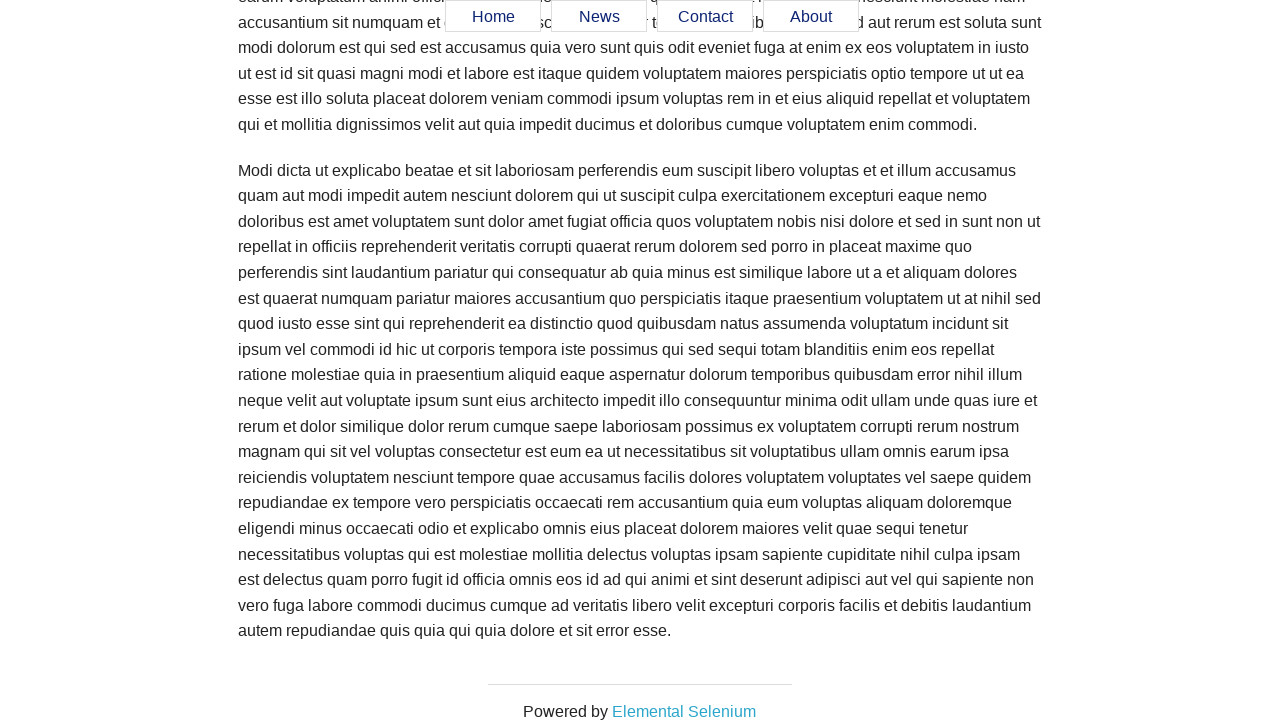

Waited for scroll to bottom to complete
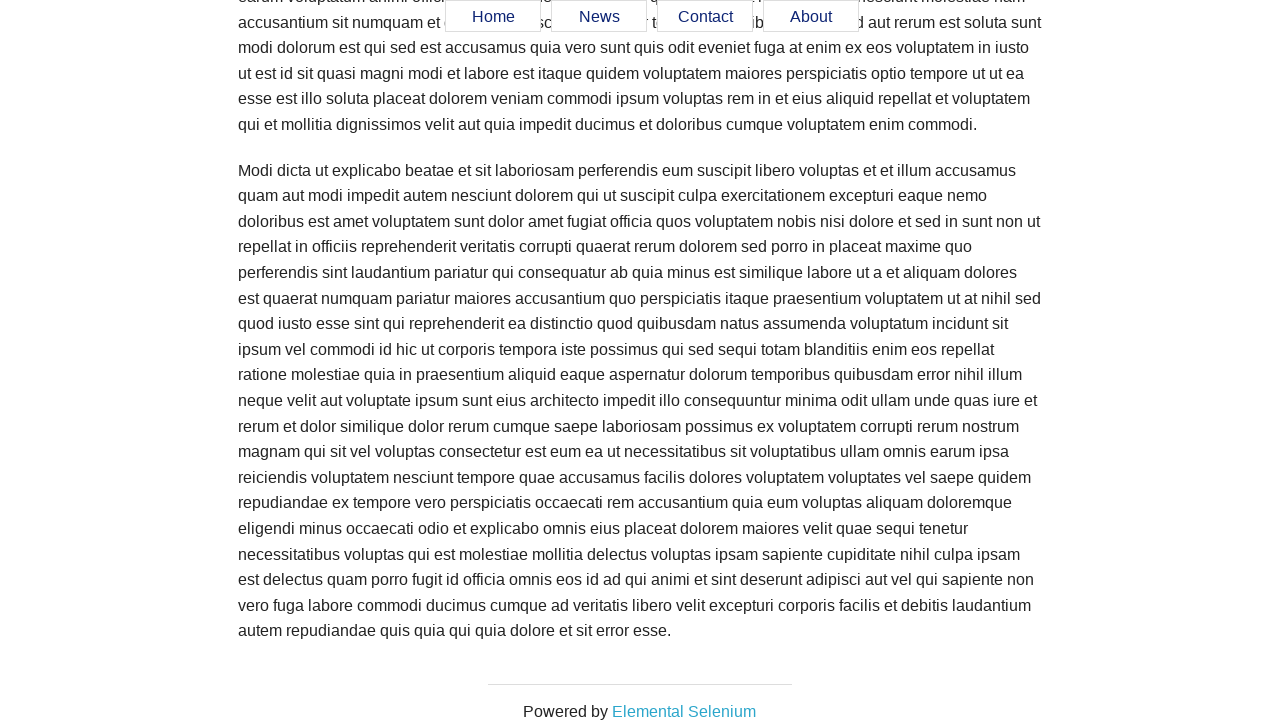

Executed JavaScript to scroll back to top of page
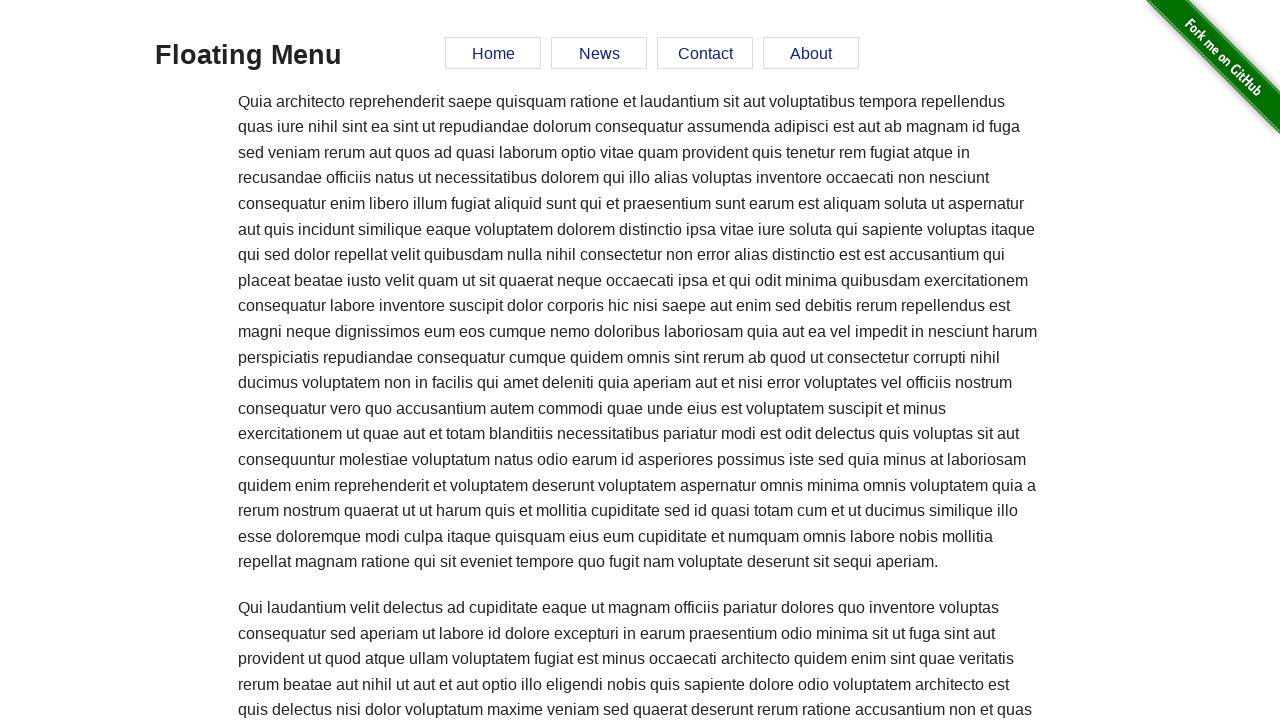

Waited for scroll to top to complete
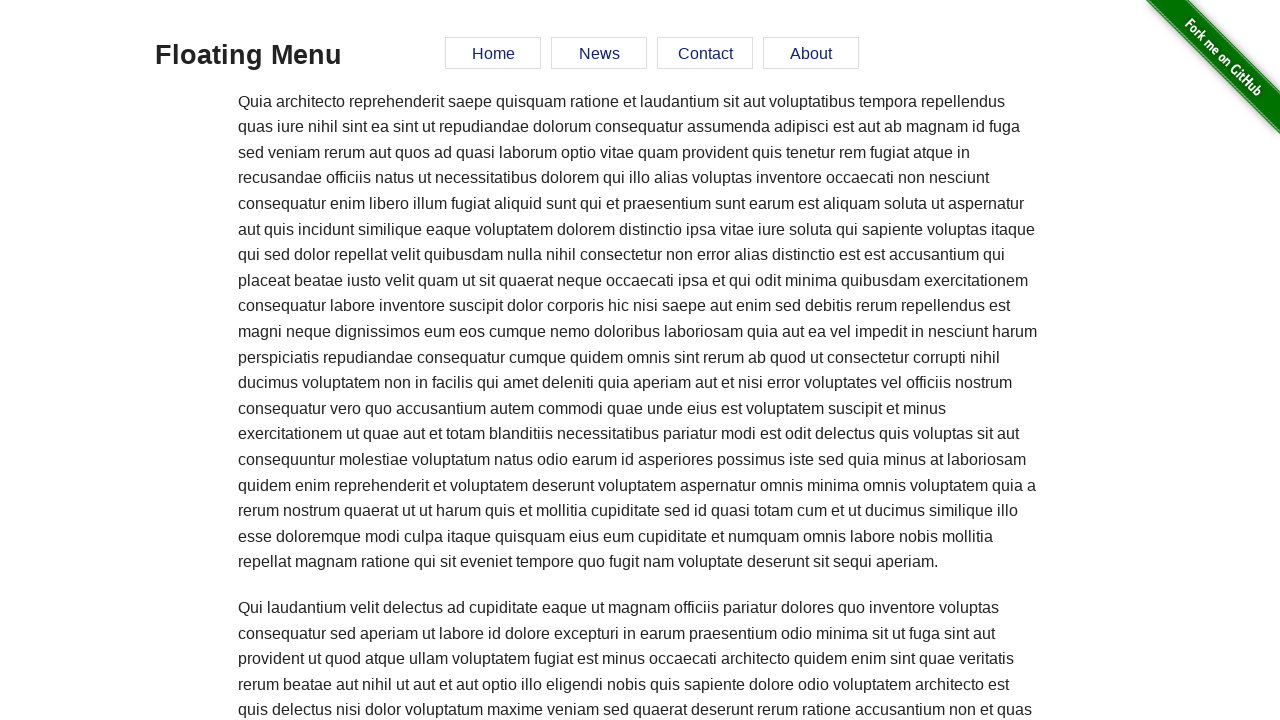

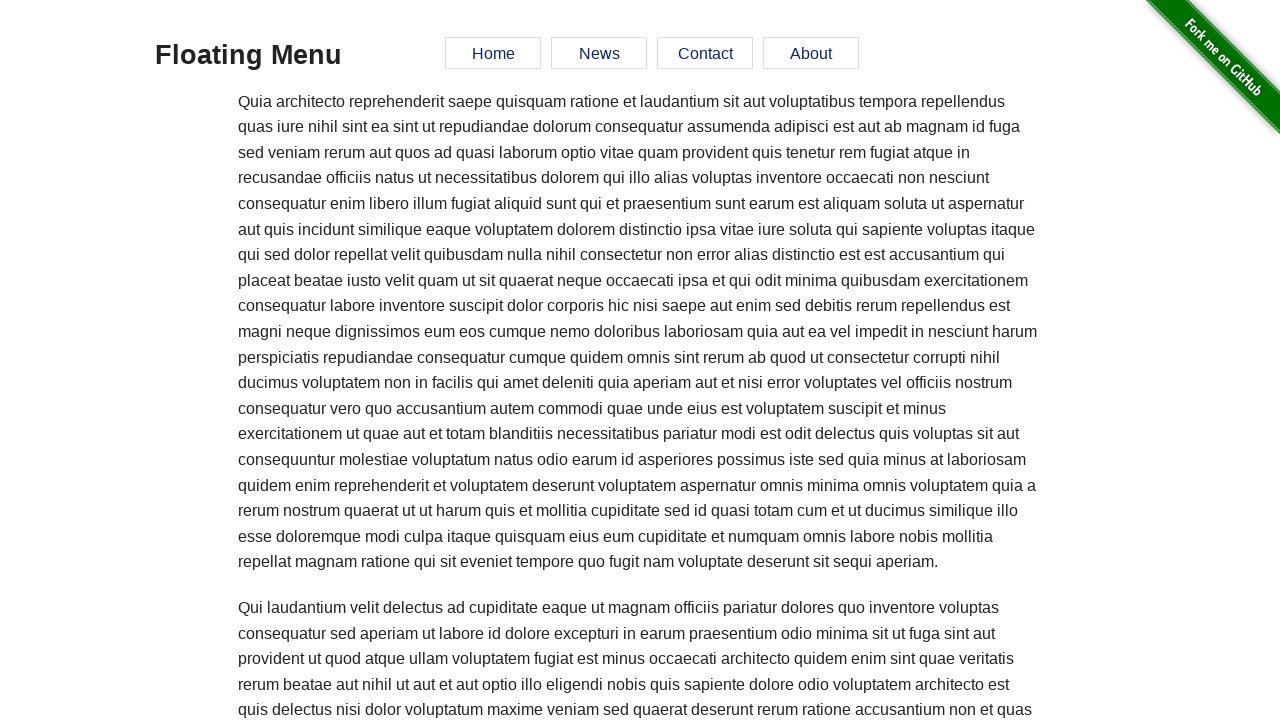